Tests finding an h1 element by tag name and reading its text content

Starting URL: https://exe.ua/ua/

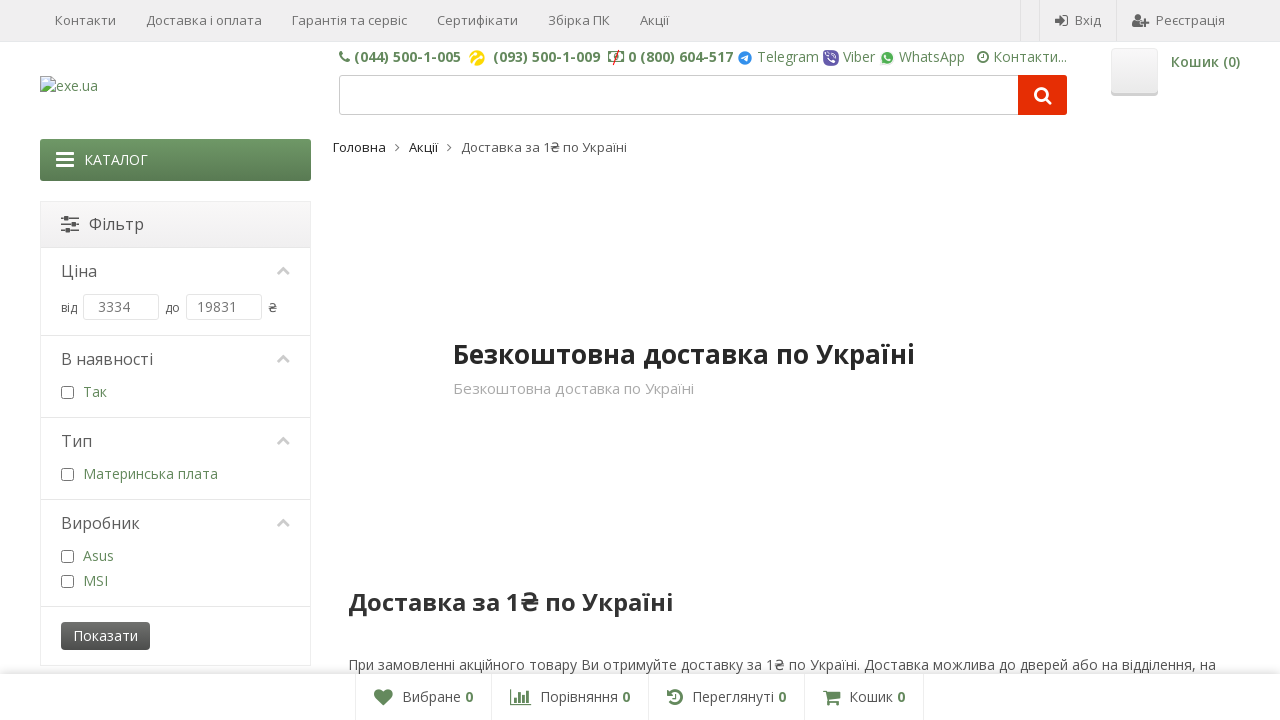

Located first h1 element on the page
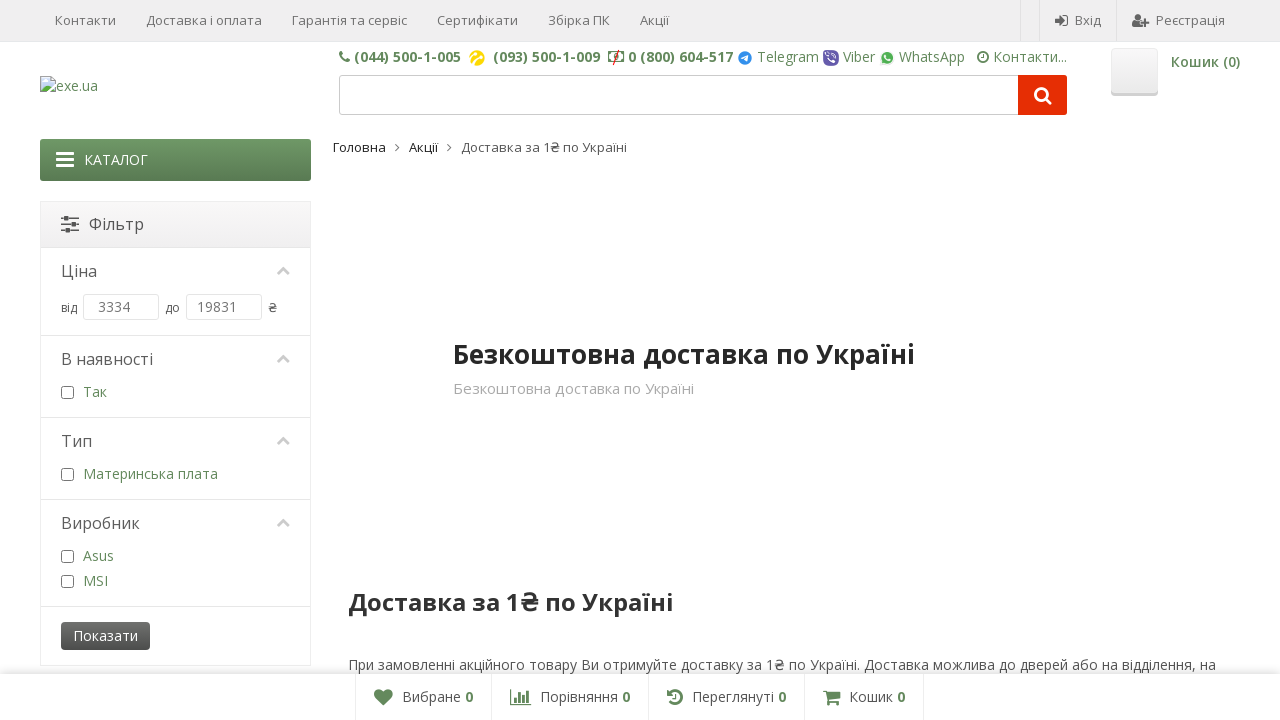

h1 element became visible and ready
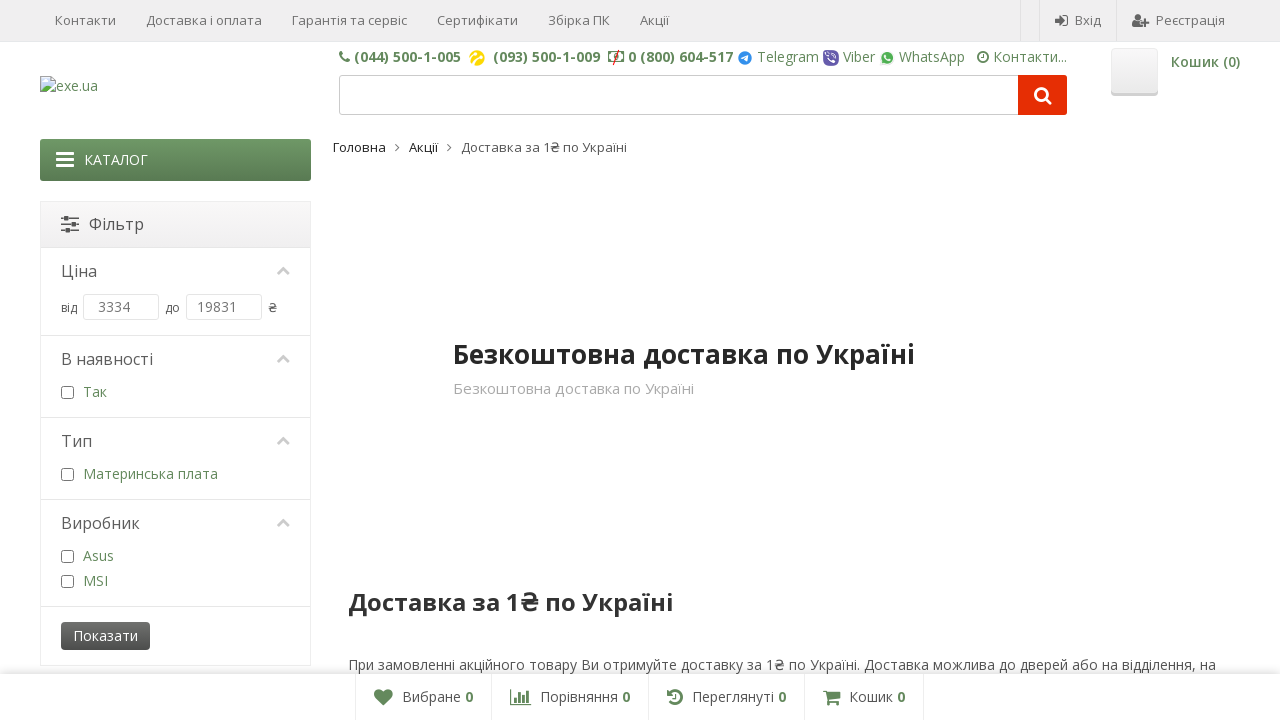

Retrieved text content from h1 element: '
	Доставка за 1₴ по Україні'
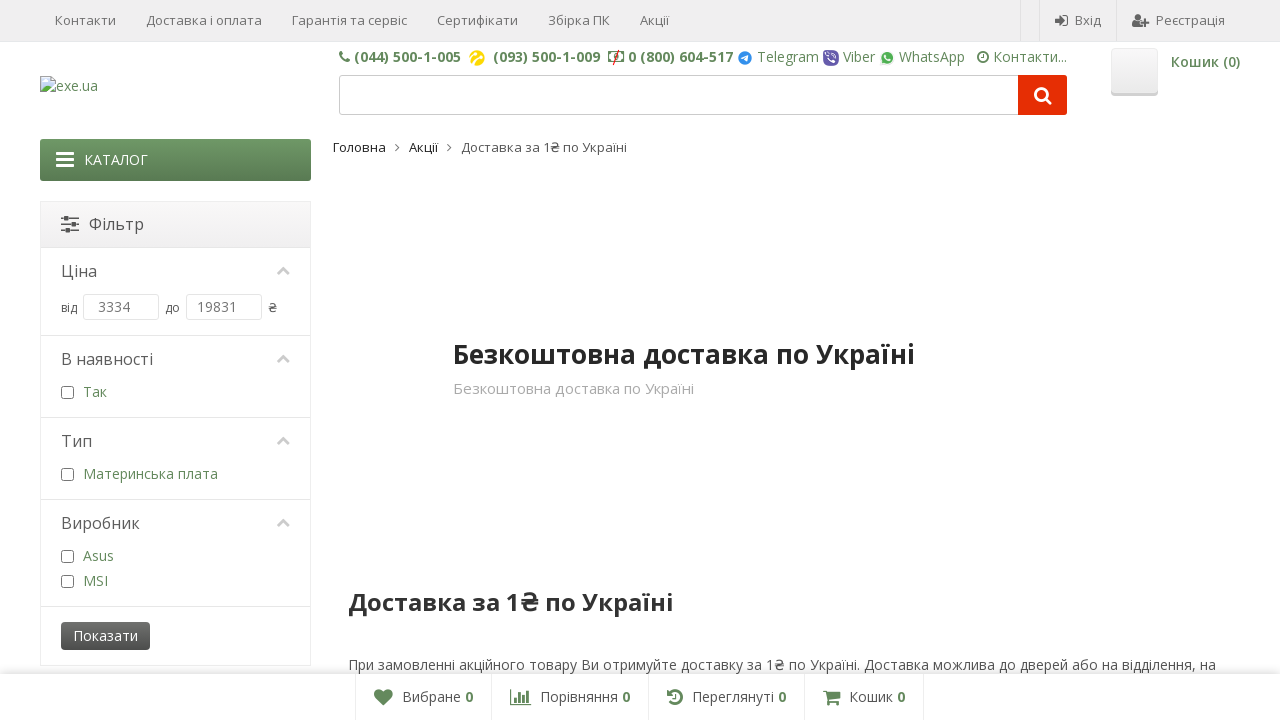

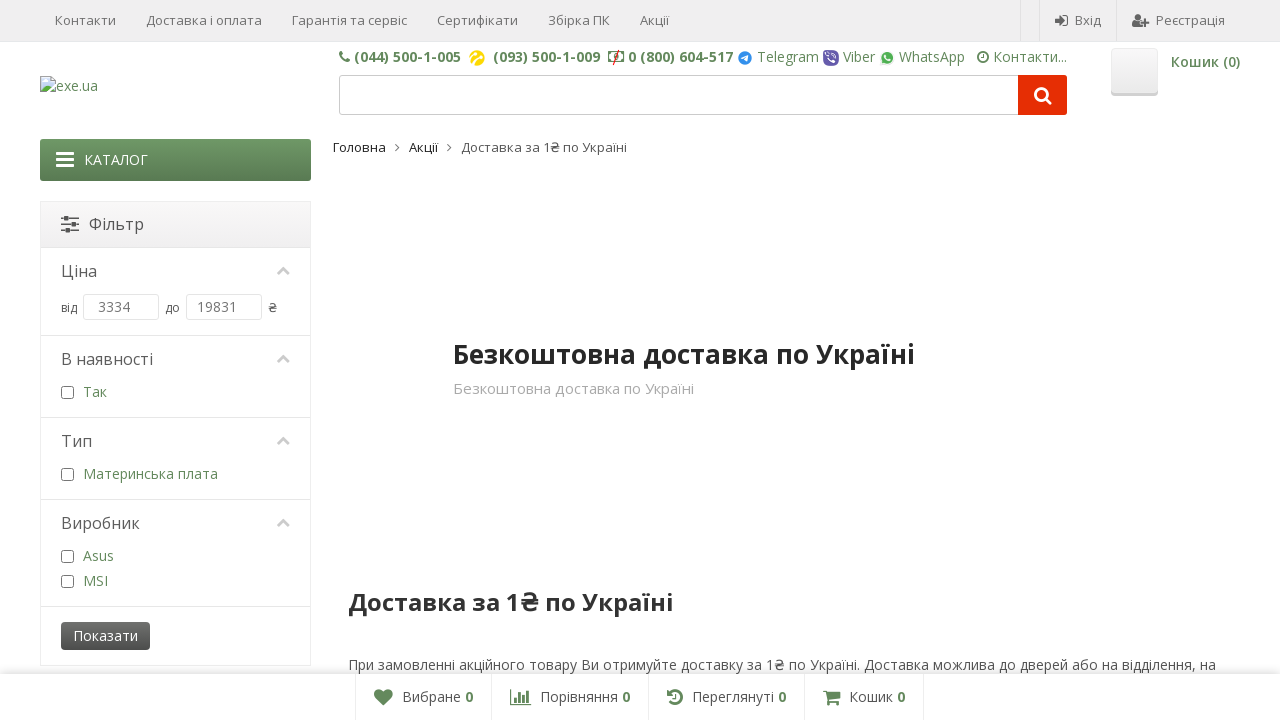